Navigates to HDFC website and waits for the page to load

Starting URL: https://www.hdfc.com

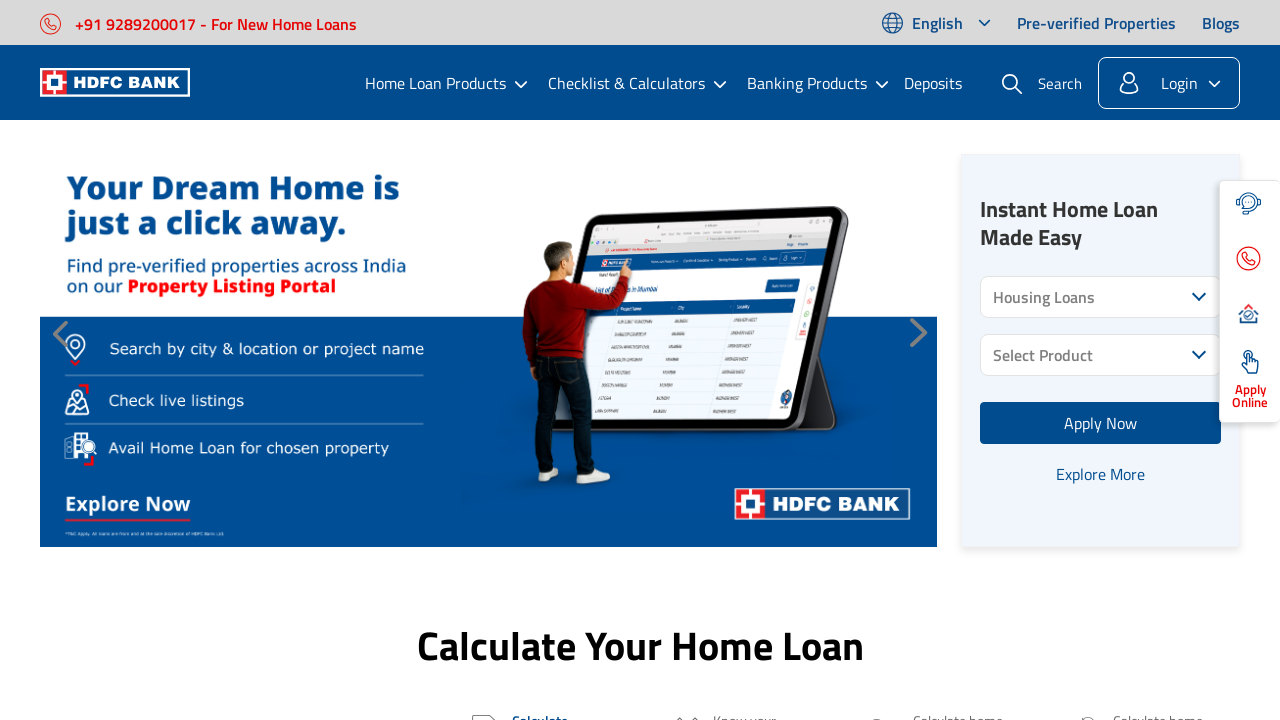

Navigated to HDFC website
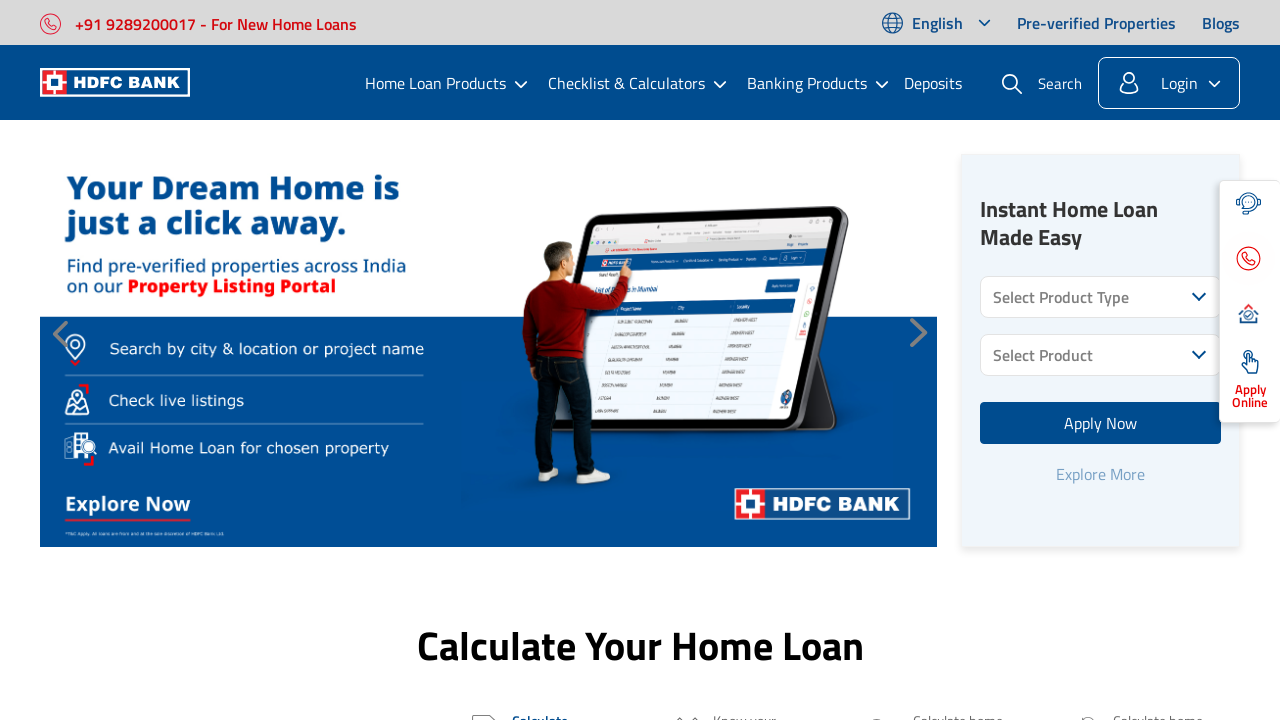

Page fully loaded (networkidle state reached)
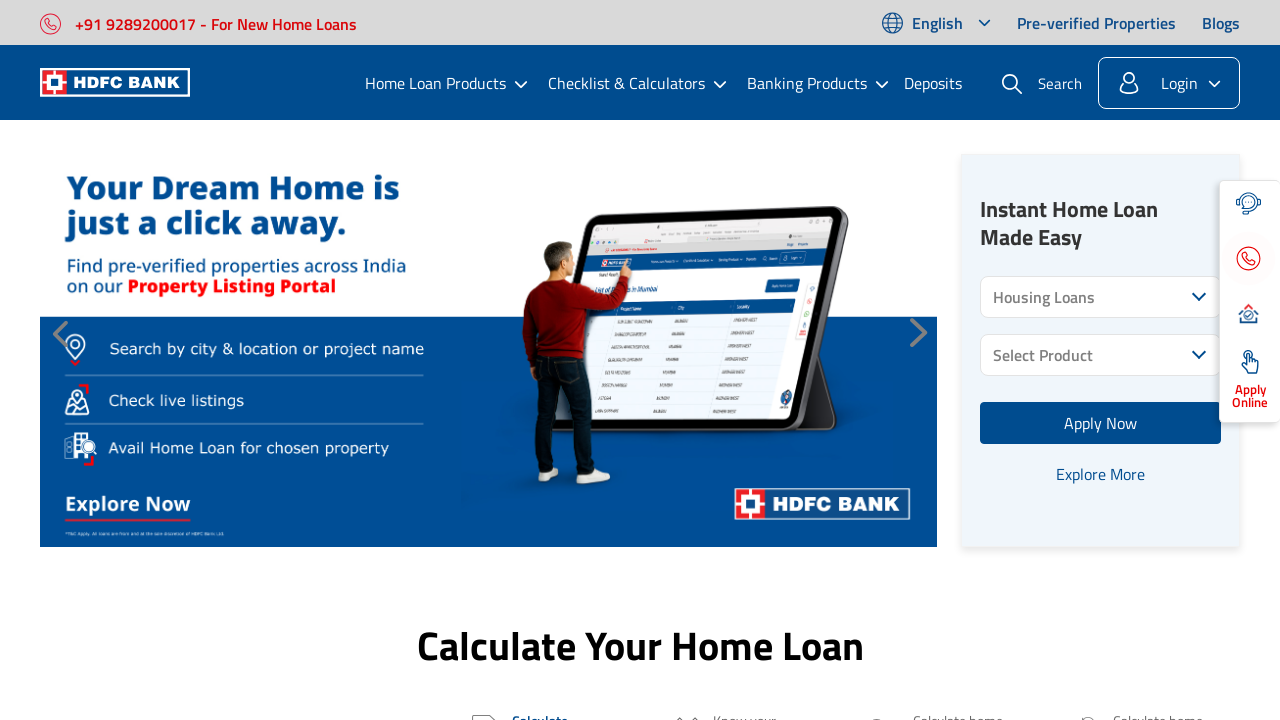

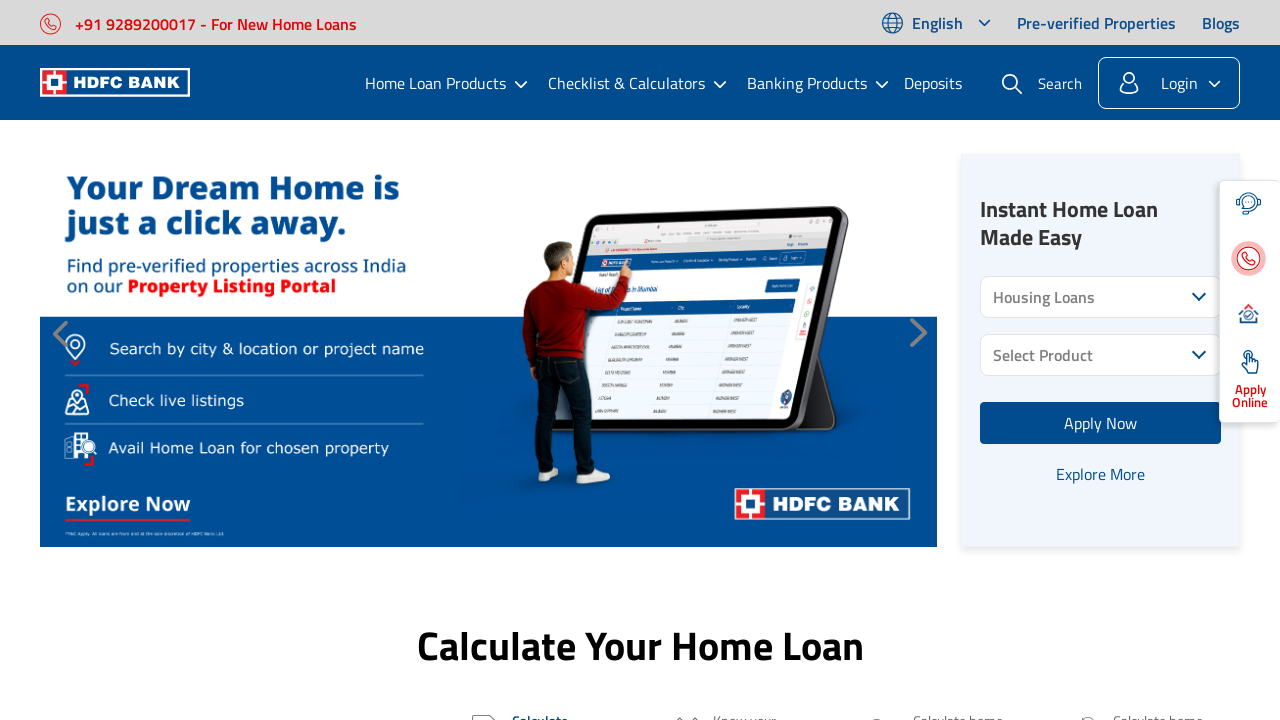